Tests multi-select dropdown functionality by selecting multiple states

Starting URL: https://www.lambdatest.com/selenium-playground/select-dropdown-demo

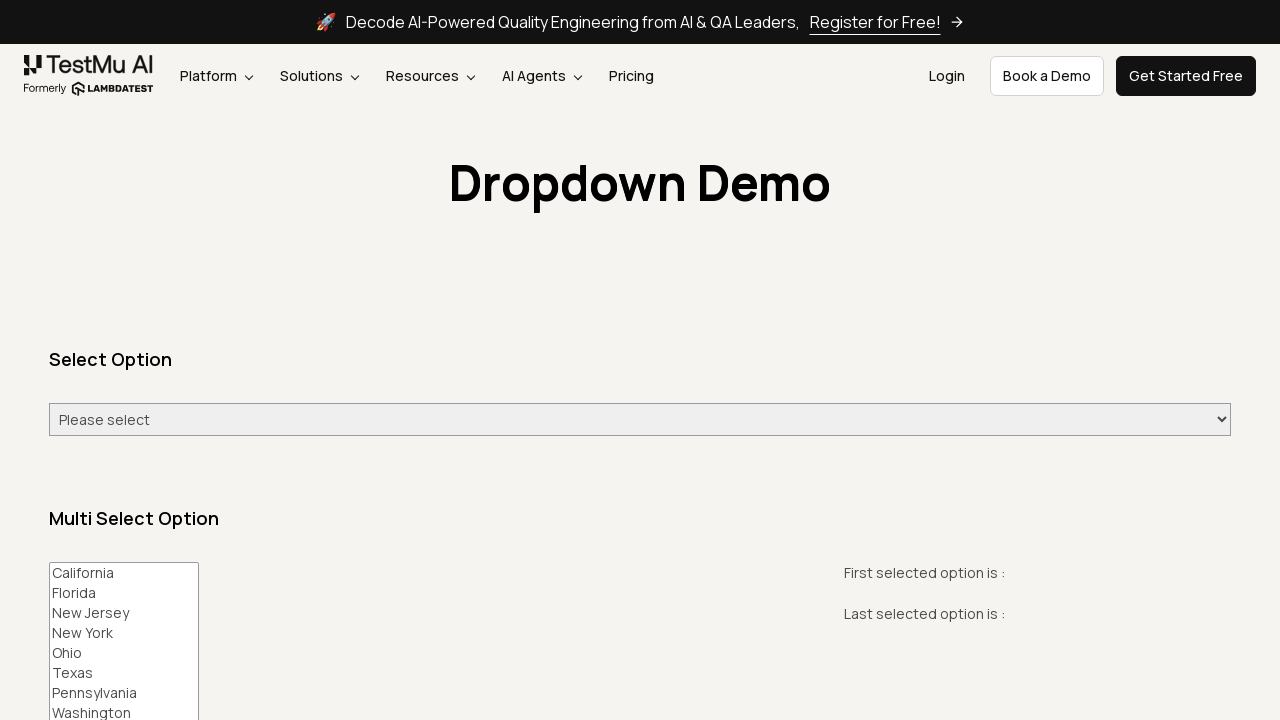

Selected multiple states (California, Ohio, Washington) from multi-select dropdown on #multi-select
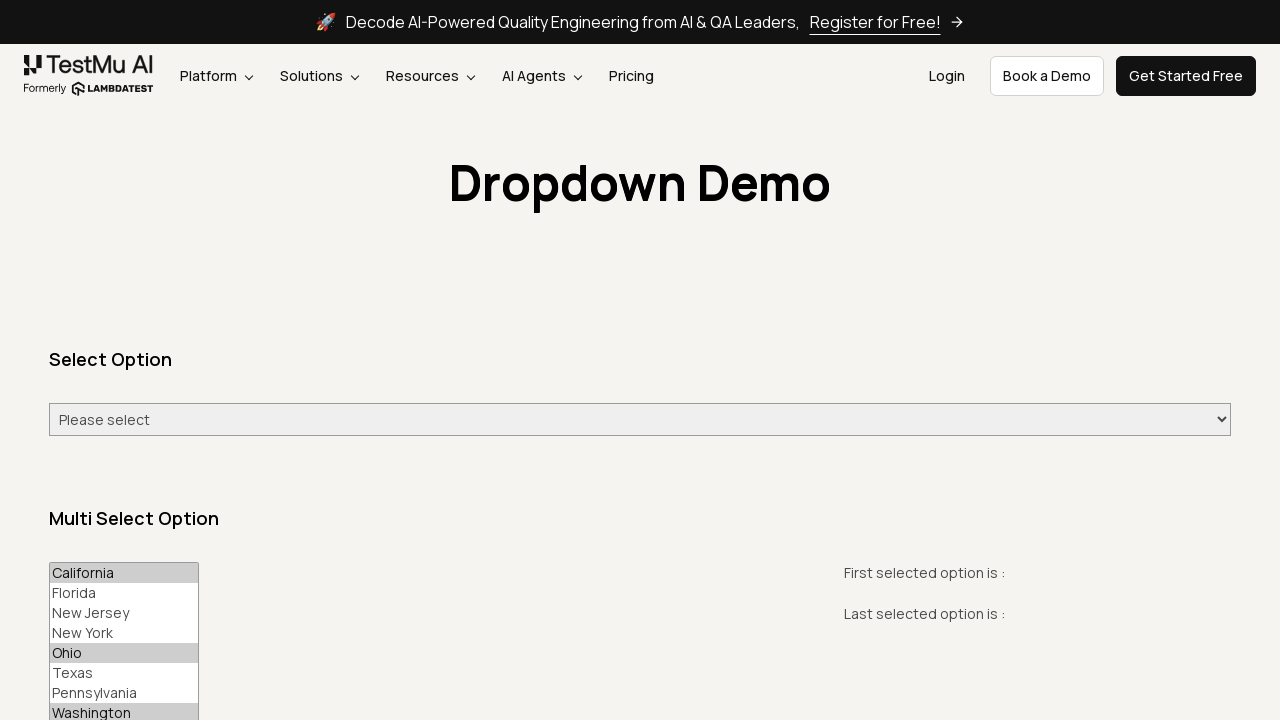

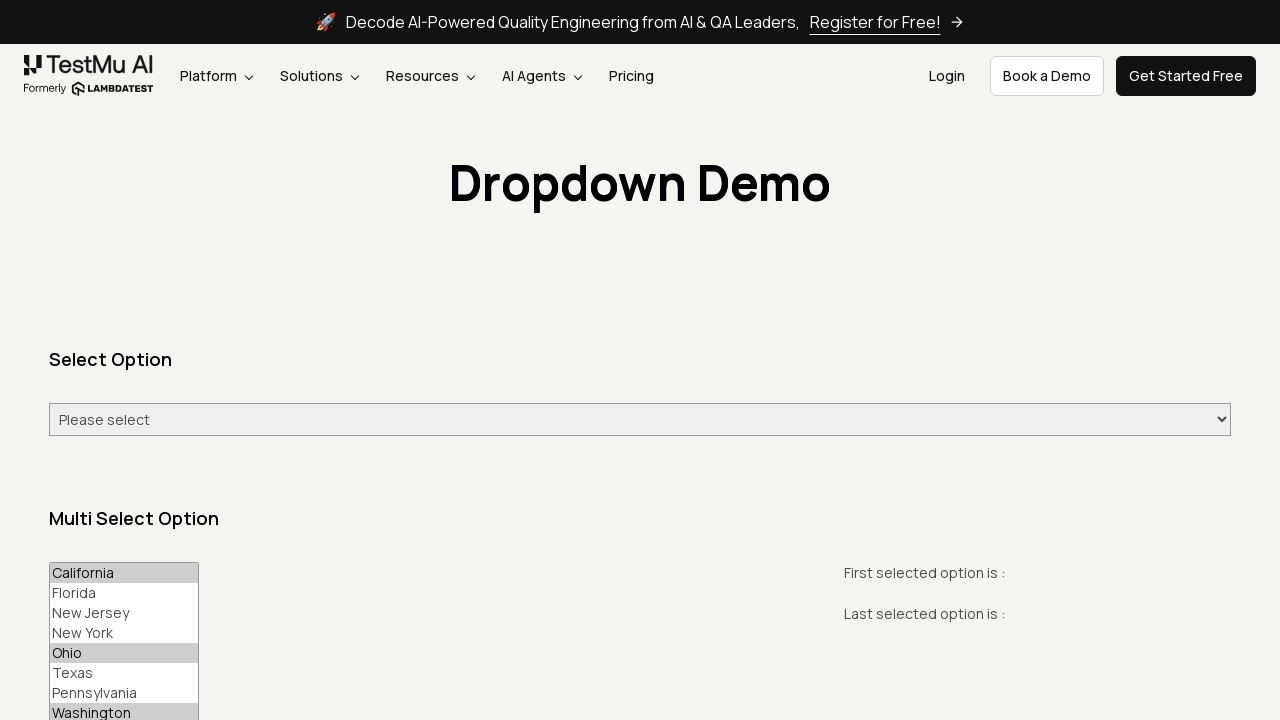